Tests dropdown menu functionality by verifying the default selected option, then selecting Option 1 and Option 2 and verifying each selection is correctly applied.

Starting URL: http://theinternet.przyklady.javastart.pl/dropdown

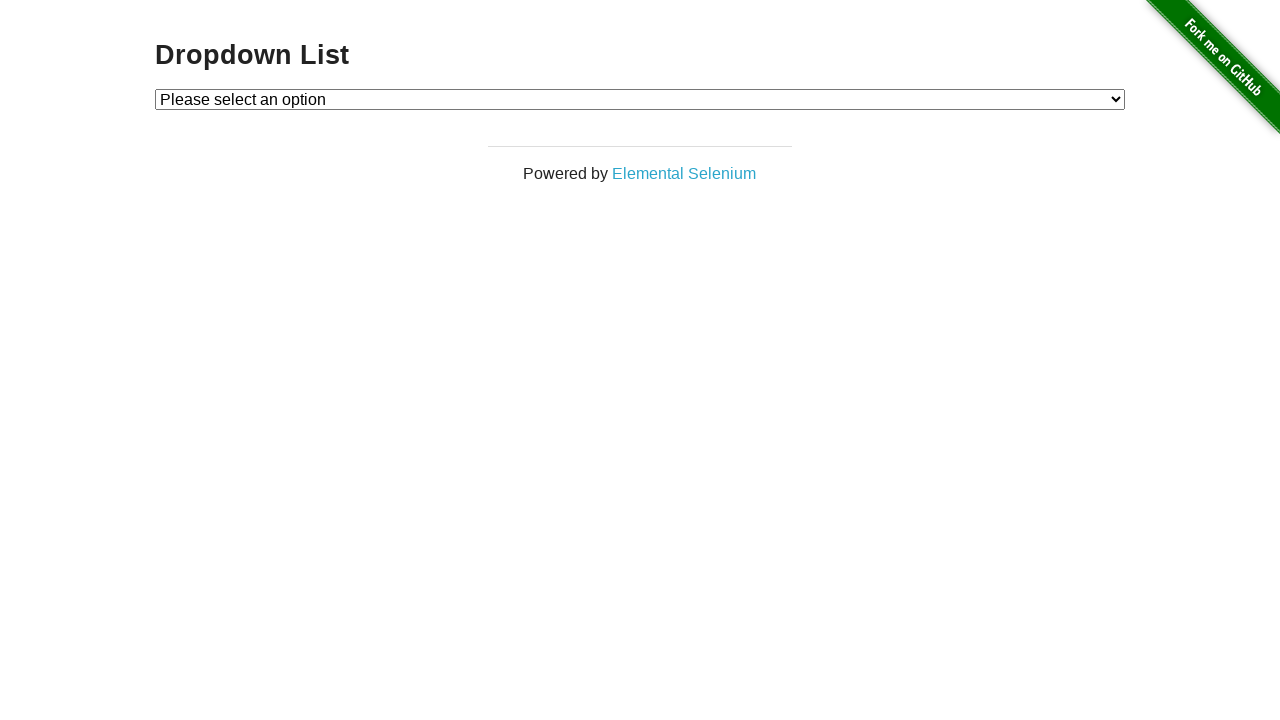

Dropdown element loaded and is present
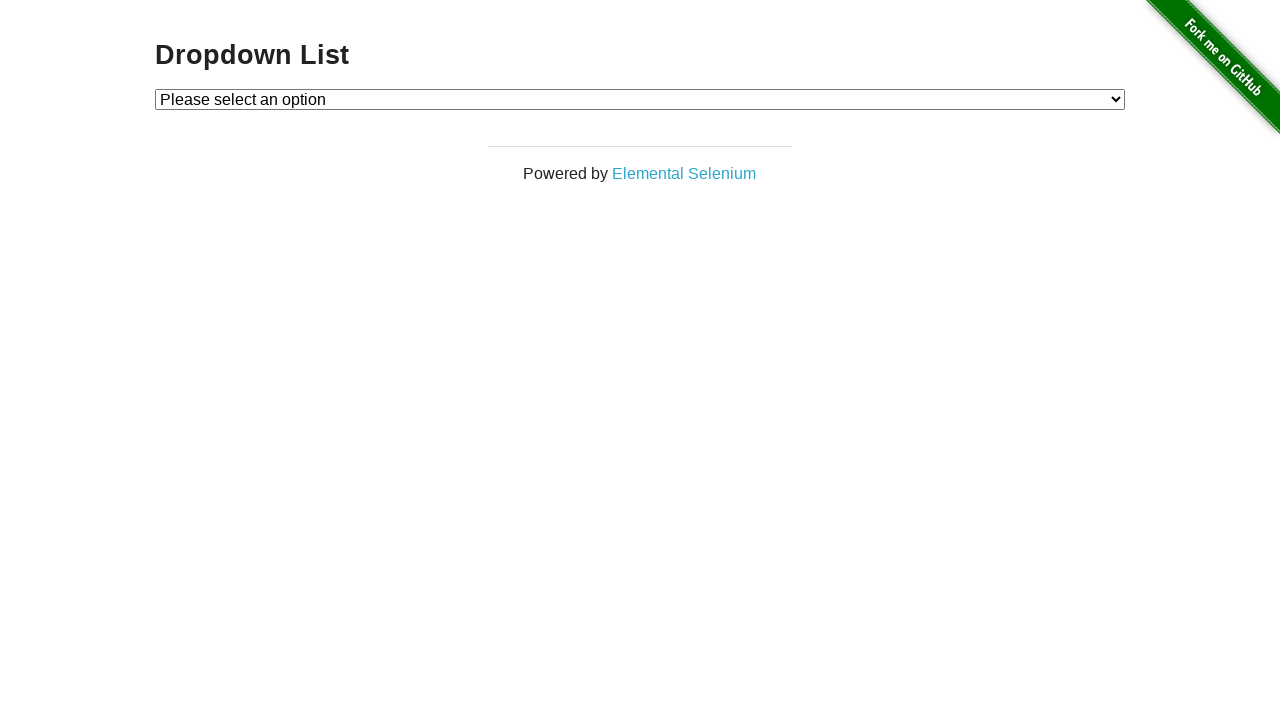

Verified default dropdown has no value selected
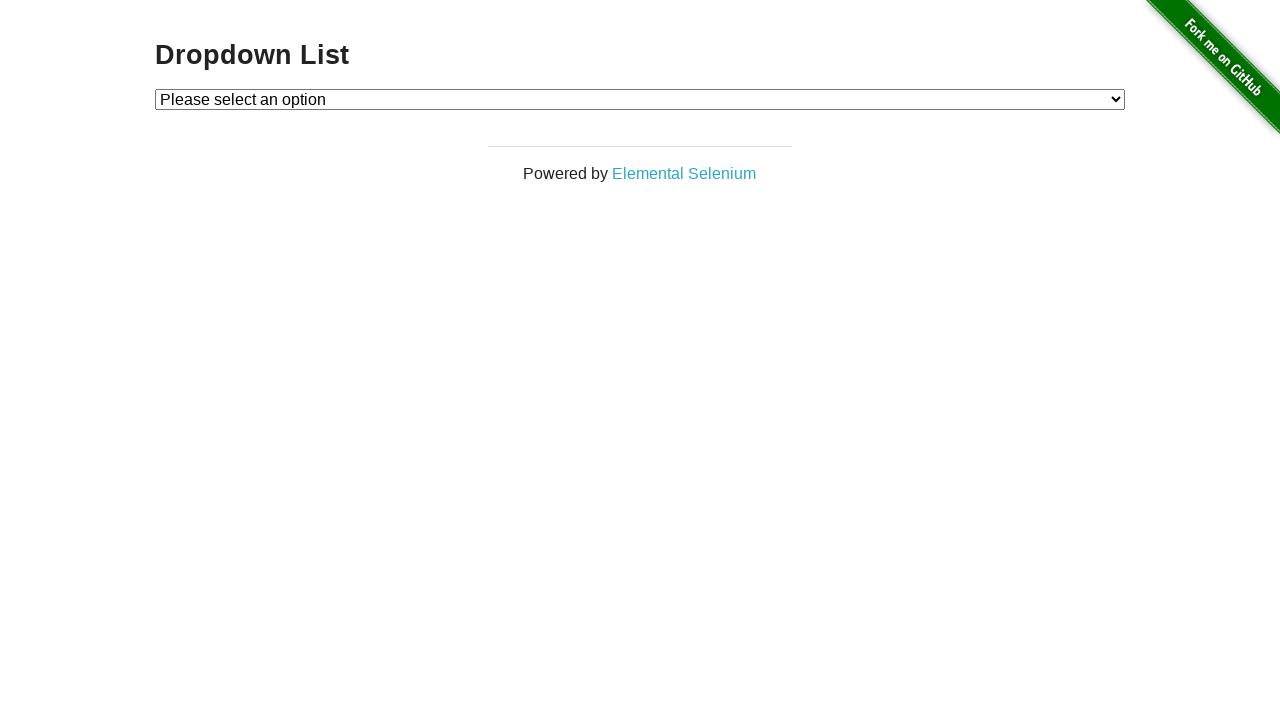

Selected Option 1 from dropdown on #dropdown
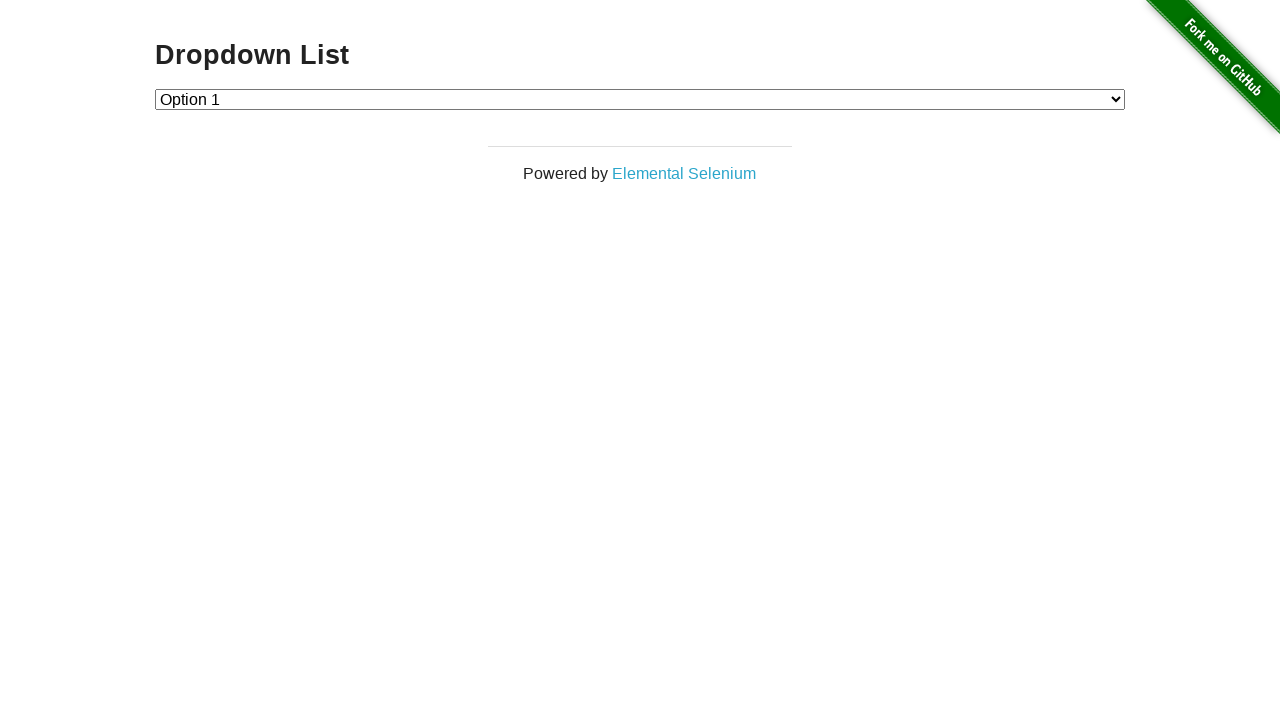

Verified Option 1 is selected
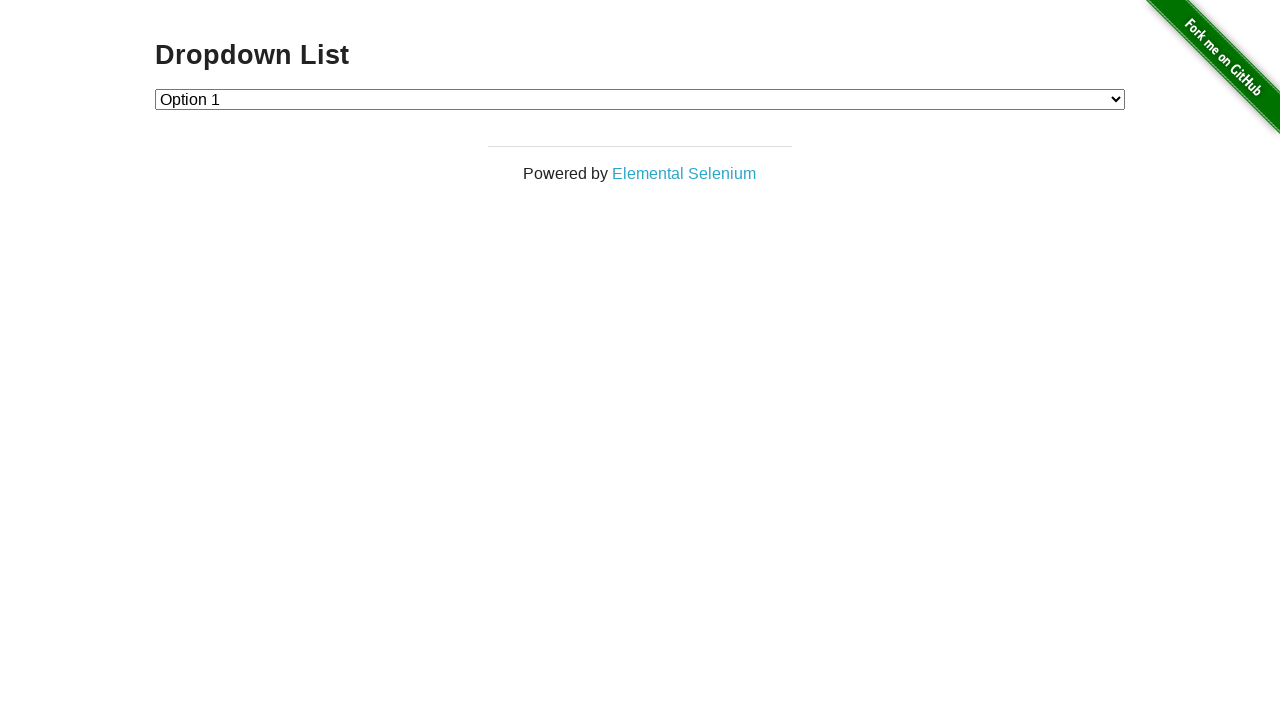

Selected Option 2 from dropdown on #dropdown
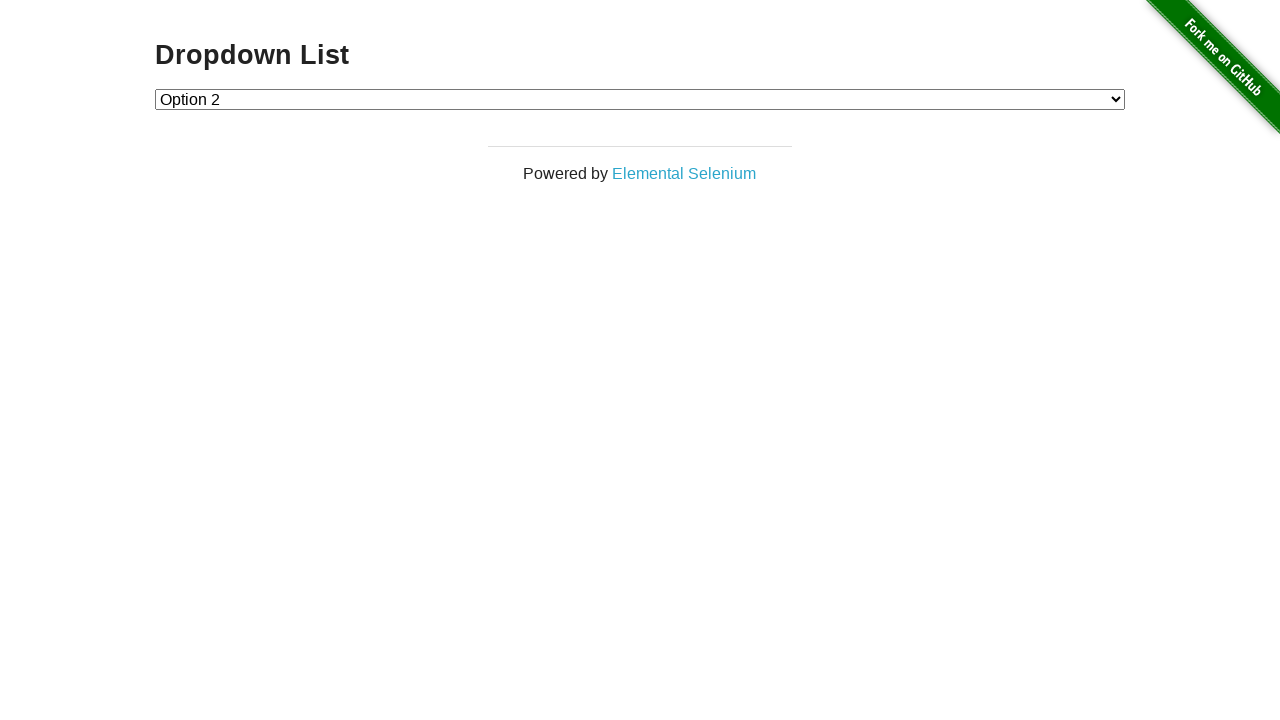

Verified Option 2 is selected
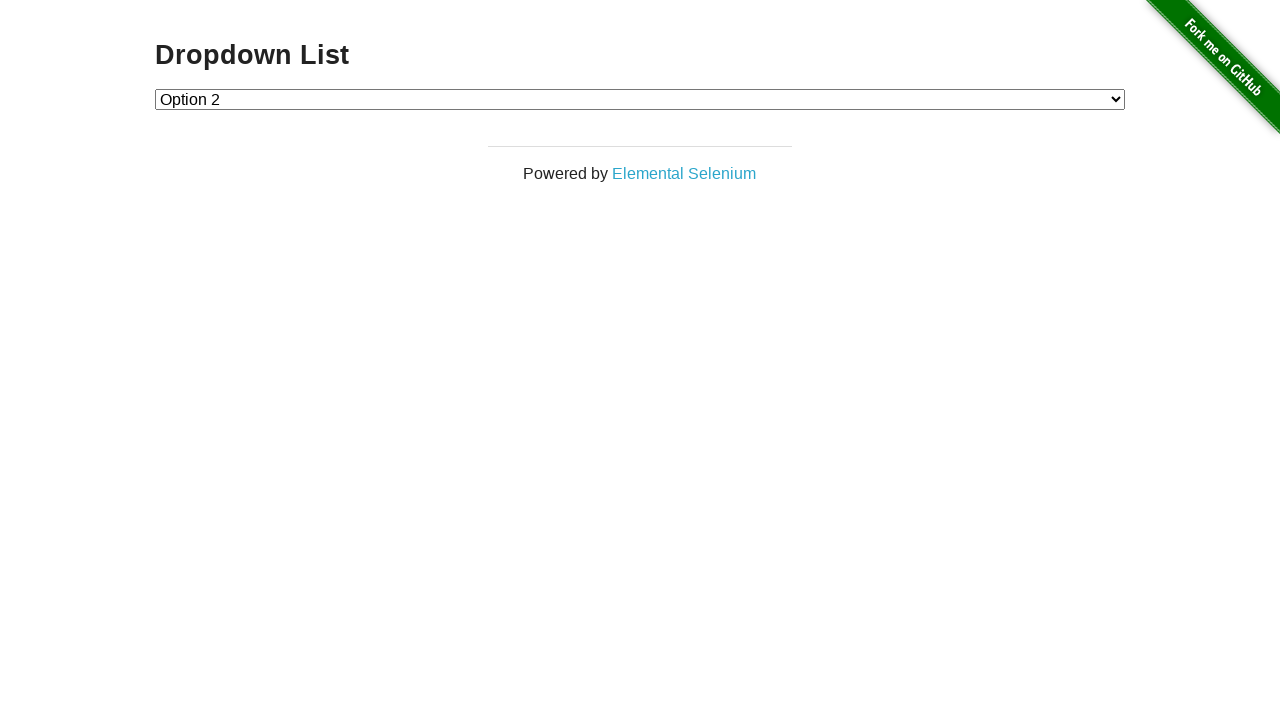

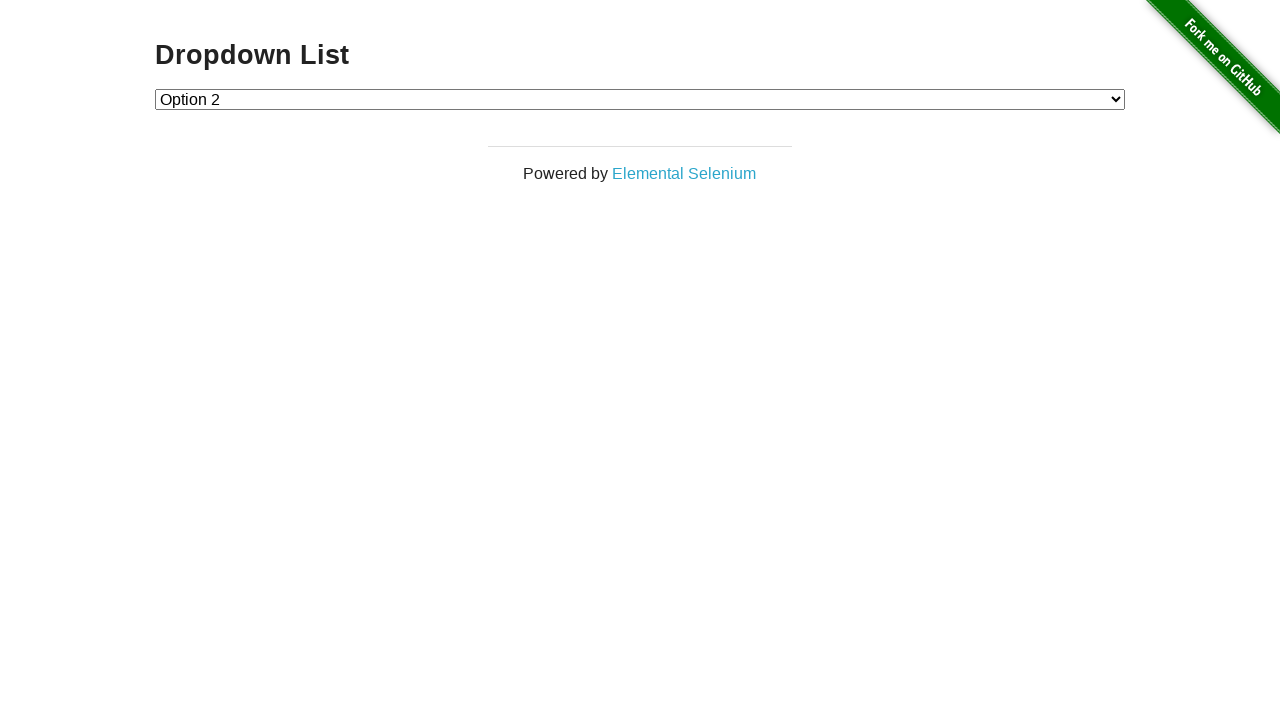